Tests the standard calculator on the homepage by clicking buttons to perform 4*4 calculation and verifying the result is 16.

Starting URL: https://ru.onlinemschool.com/

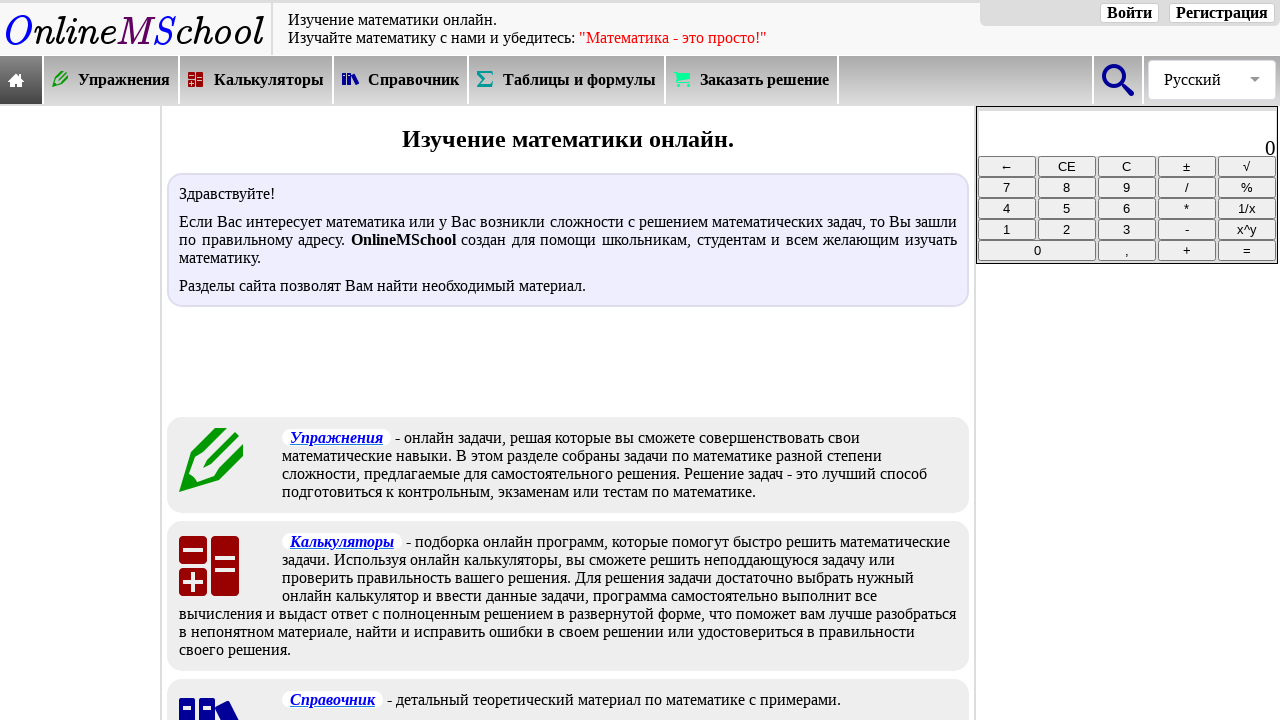

Waited for first number 4 button to load
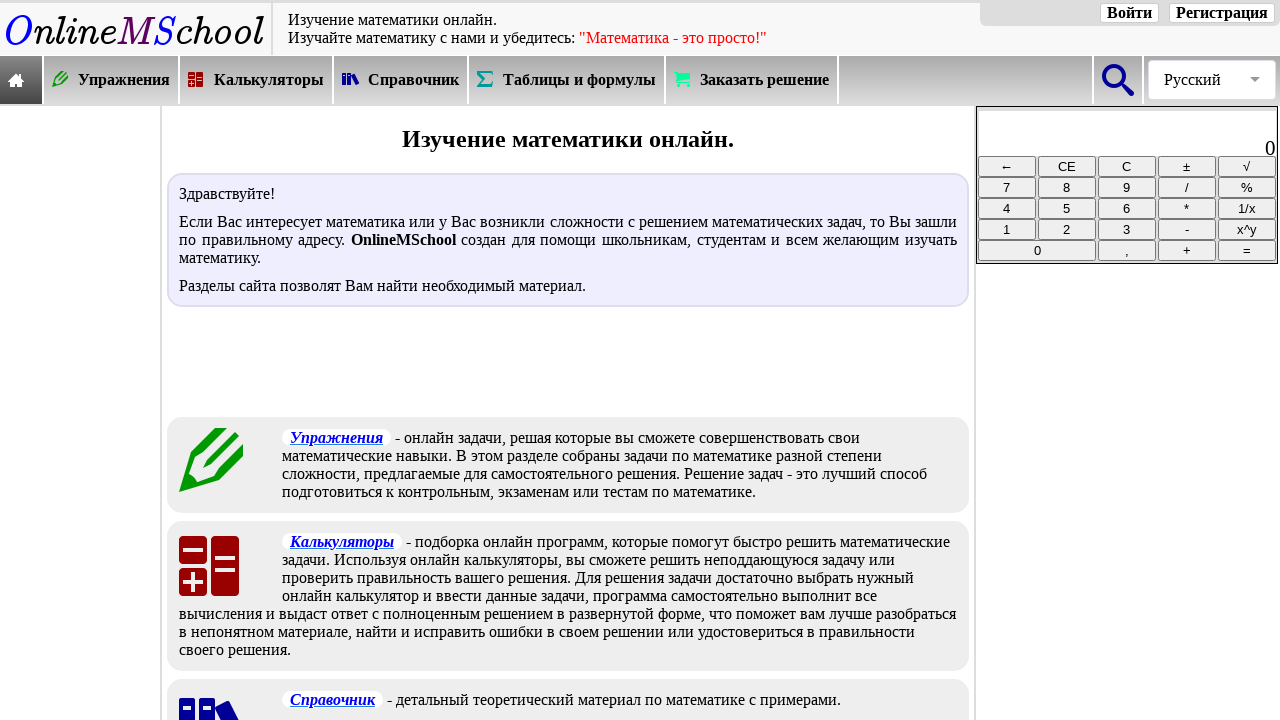

Clicked number 4 button at (1067, 188) on xpath=//*[@id="oms_rgh1t"]/div[1]/table/tbody/tr[3]/td[2]/input
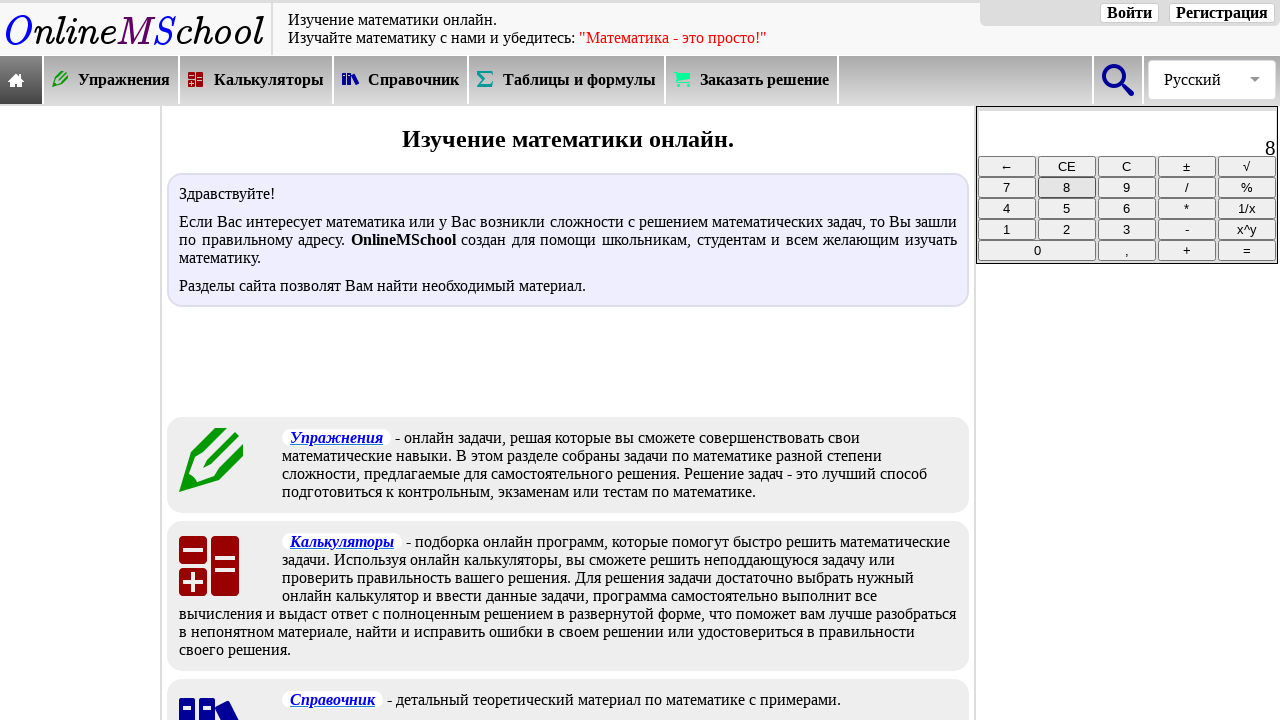

Waited for multiply operator button to load
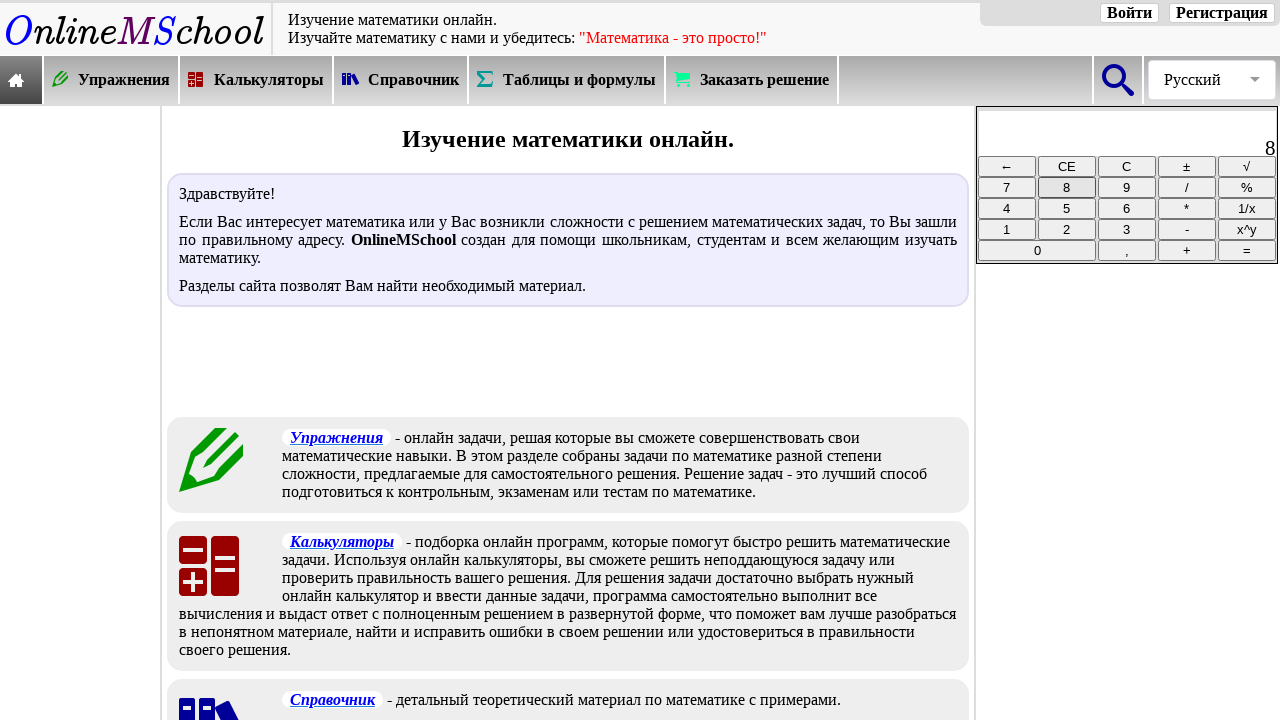

Clicked multiply operator button at (1187, 250) on xpath=//*[@id="oms_rgh1t"]/div[1]/table/tbody/tr[6]/td[3]/input
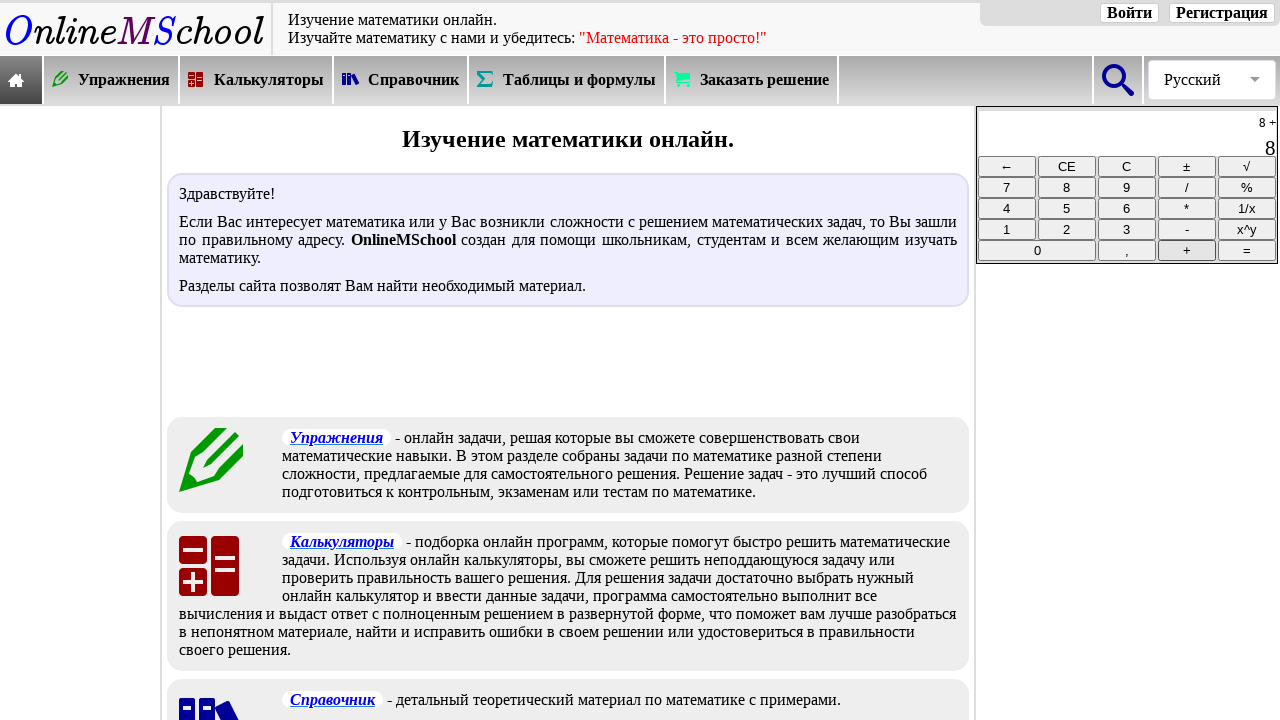

Waited for second number 4 button to load
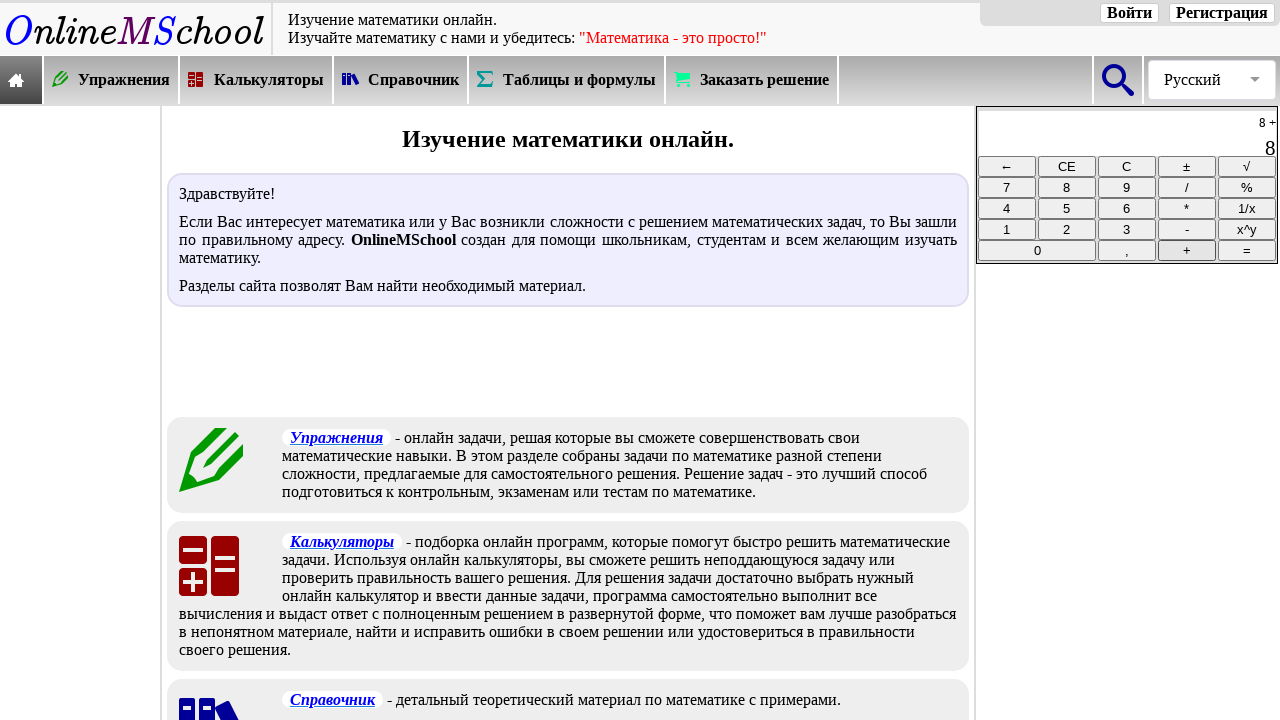

Clicked number 4 button again at (1067, 188) on xpath=//*[@id="oms_rgh1t"]/div[1]/table/tbody/tr[3]/td[2]/input
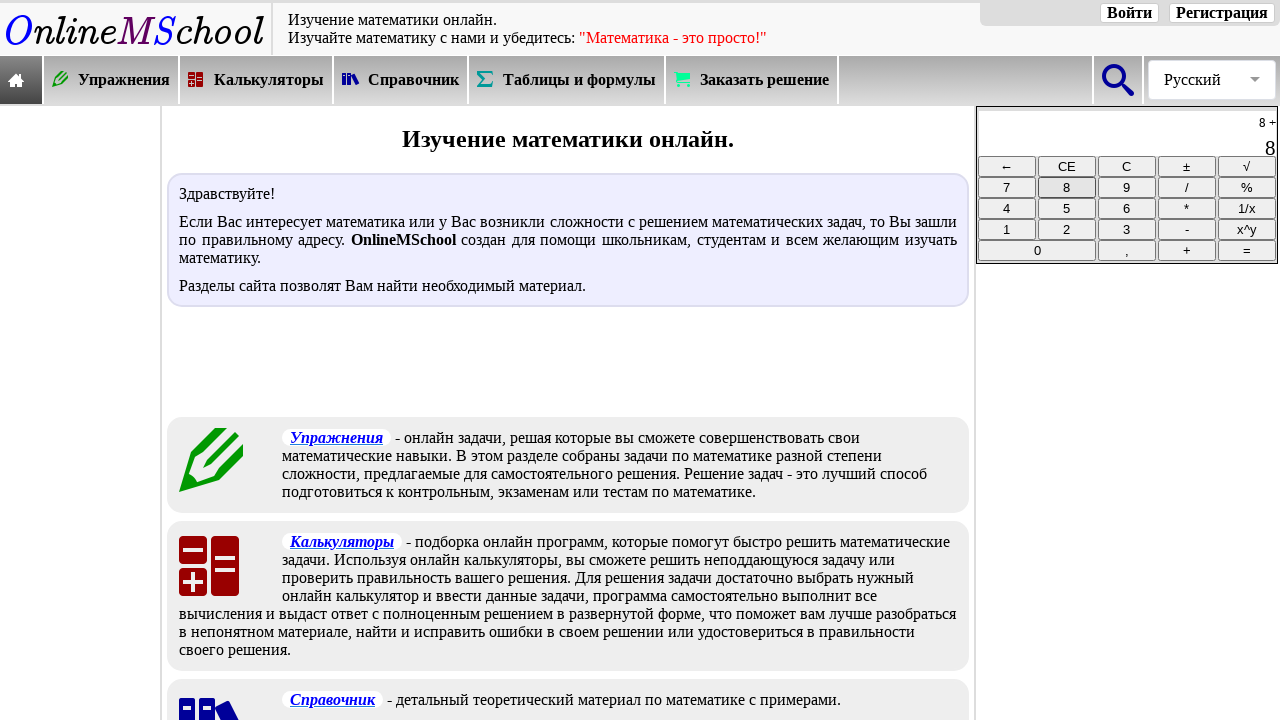

Waited for equals button to load
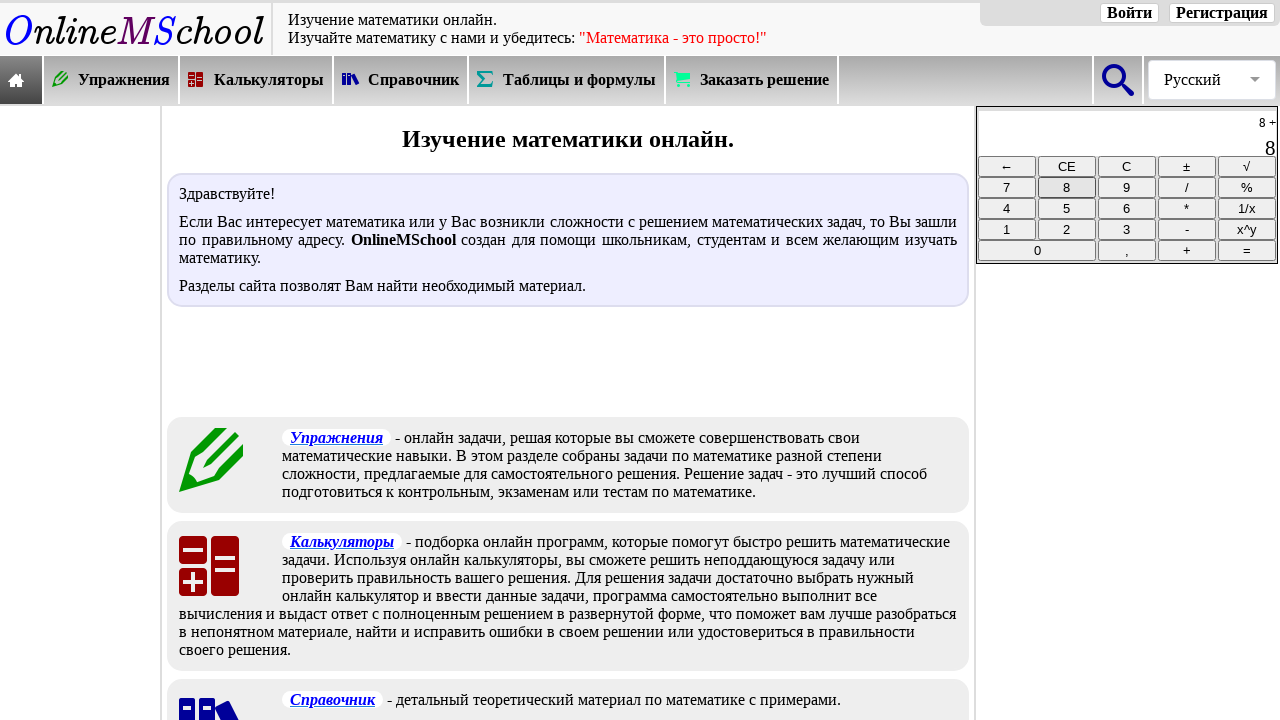

Clicked equals button to calculate result at (1247, 250) on xpath=//*[@id="oms_rgh1t"]/div[1]/table/tbody/tr[6]/td[4]/input
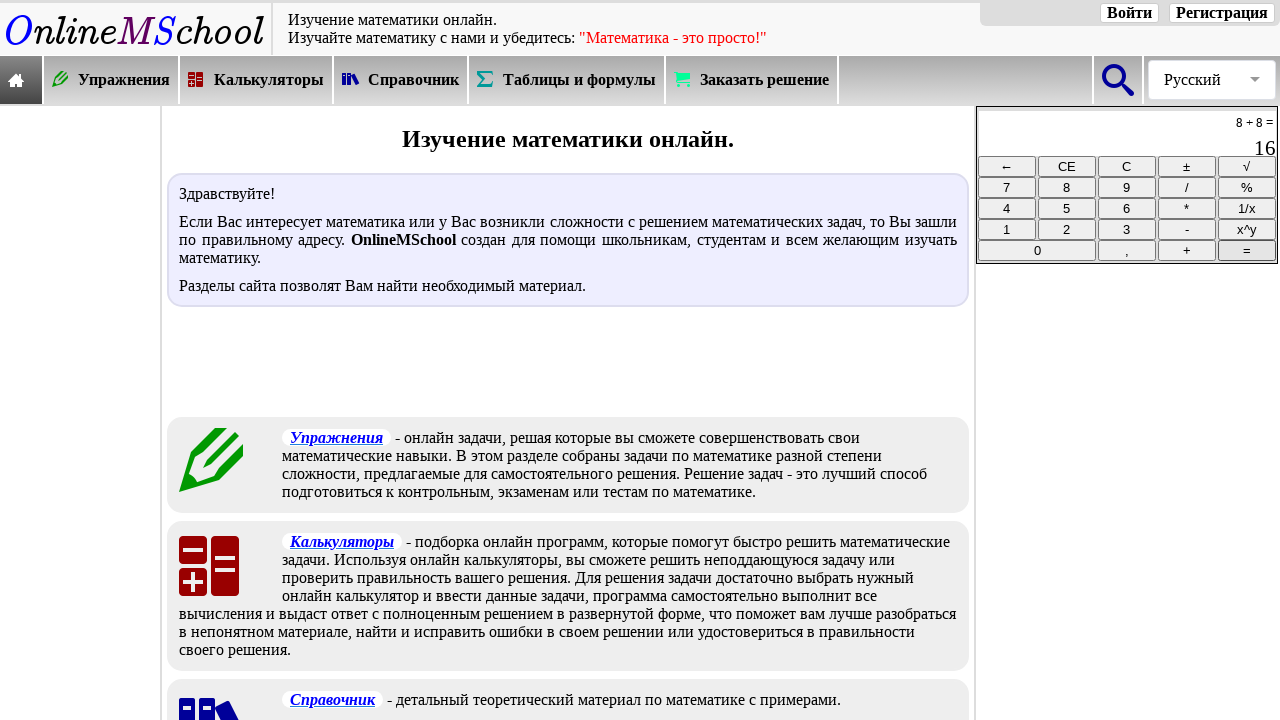

Calculator result loaded, displaying 16
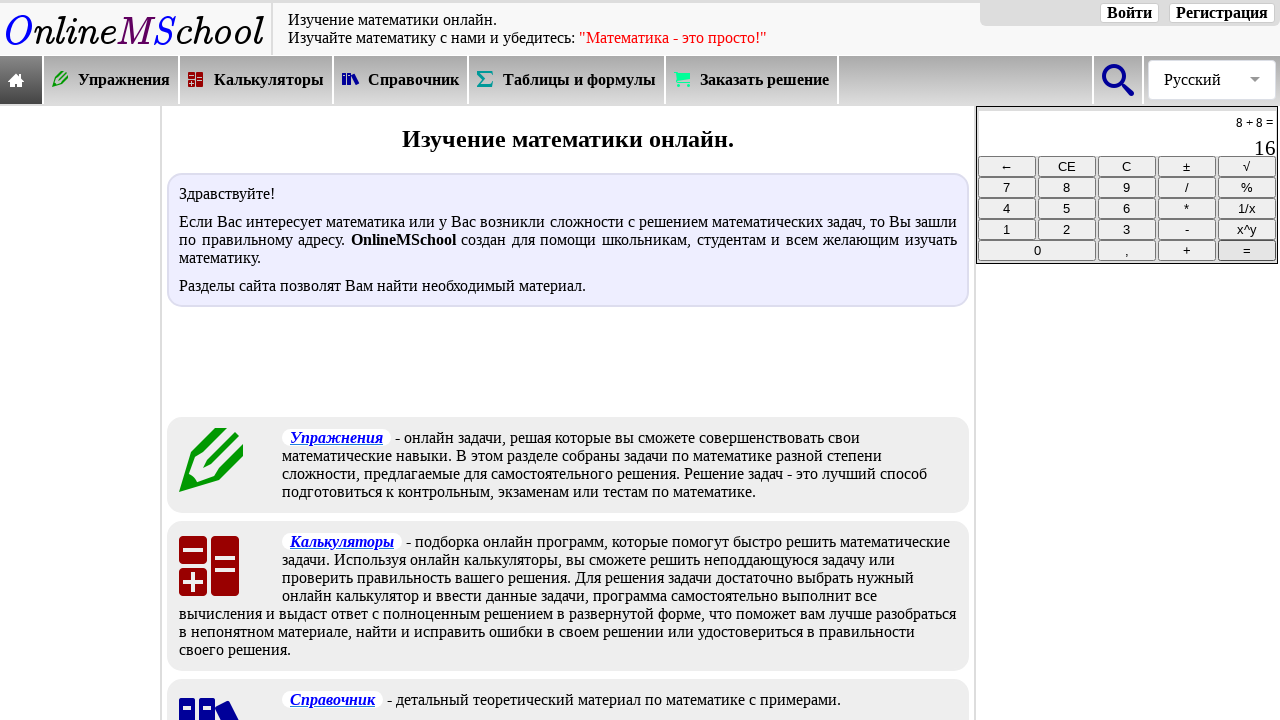

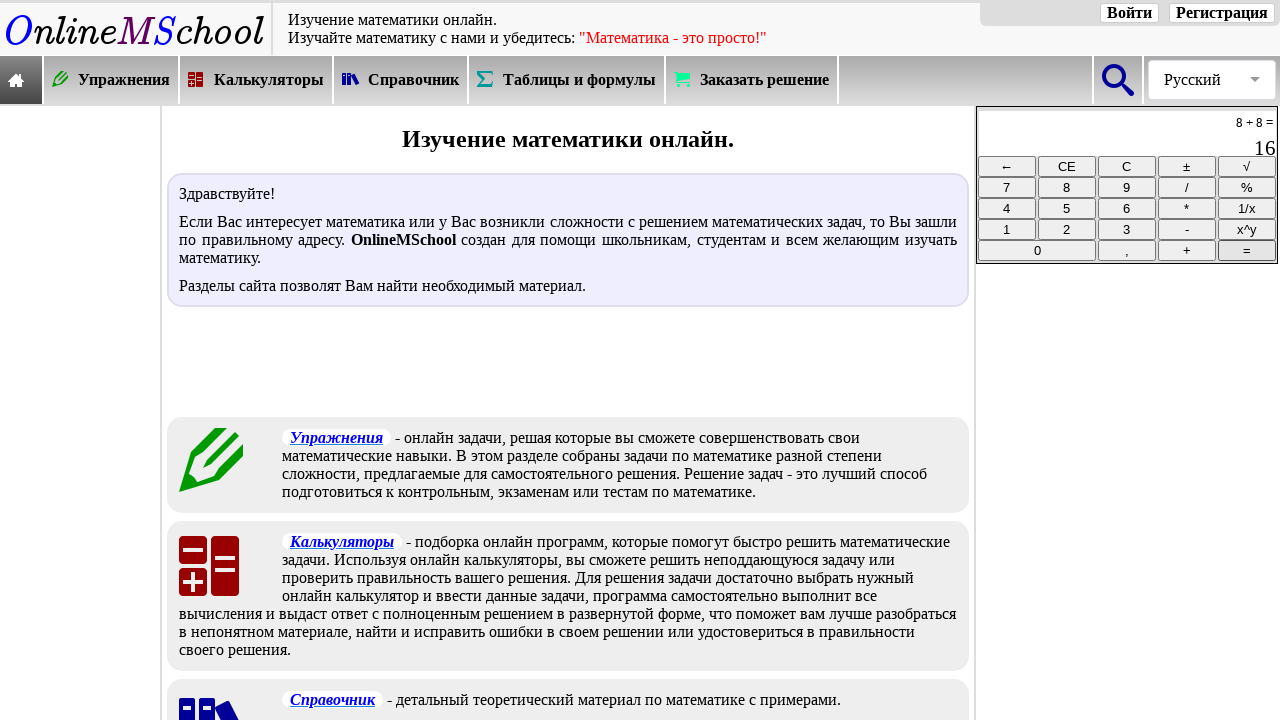